Tests sending text to a JavaScript prompt dialog by clicking the third alert button, entering text, accepting the alert, and verifying the entered text result.

Starting URL: https://testcenter.techproeducation.com/index.php?page=javascript-alerts

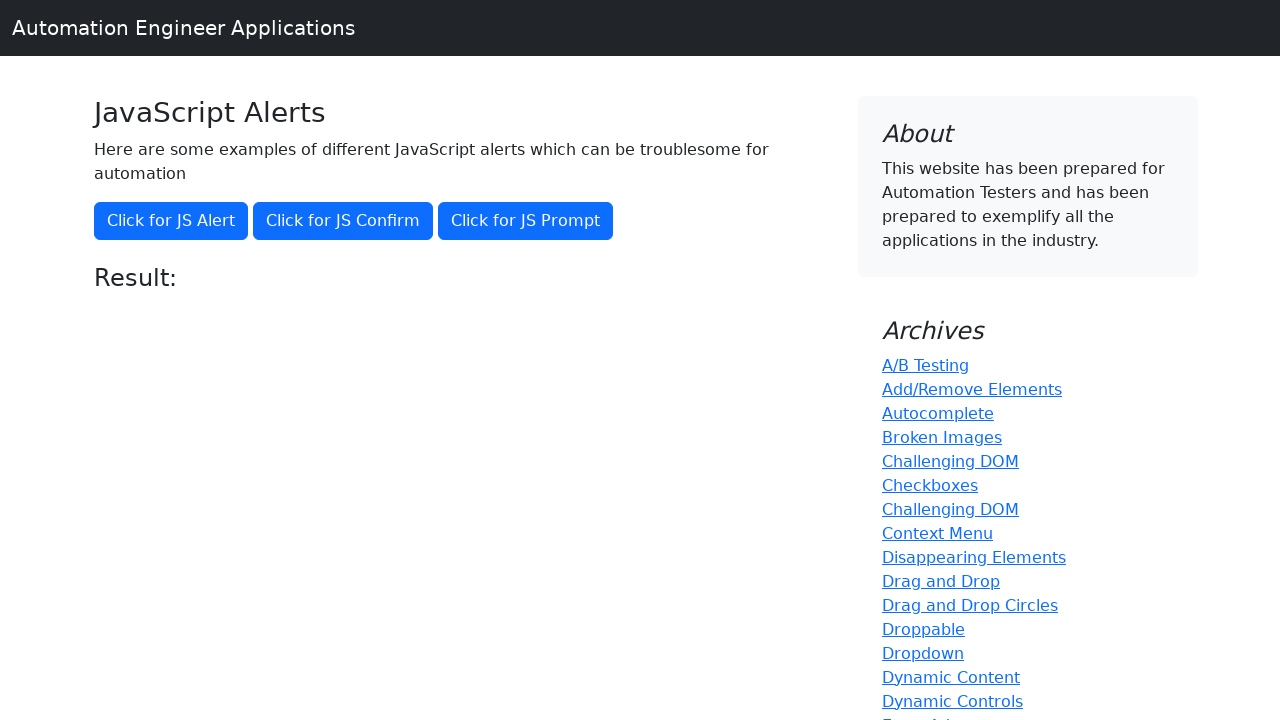

Set up dialog handler to accept prompt with 'Hello World'
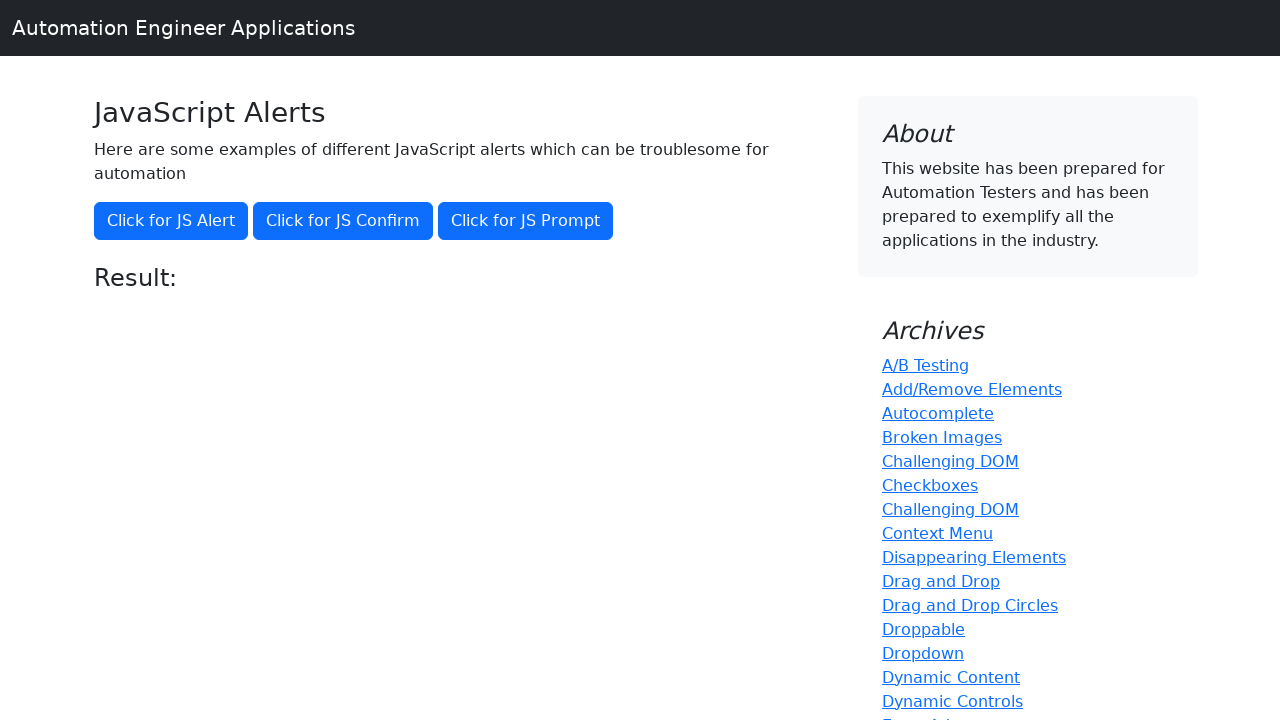

Clicked the prompt dialog button at (526, 221) on xpath=//button[@onclick='jsPrompt()']
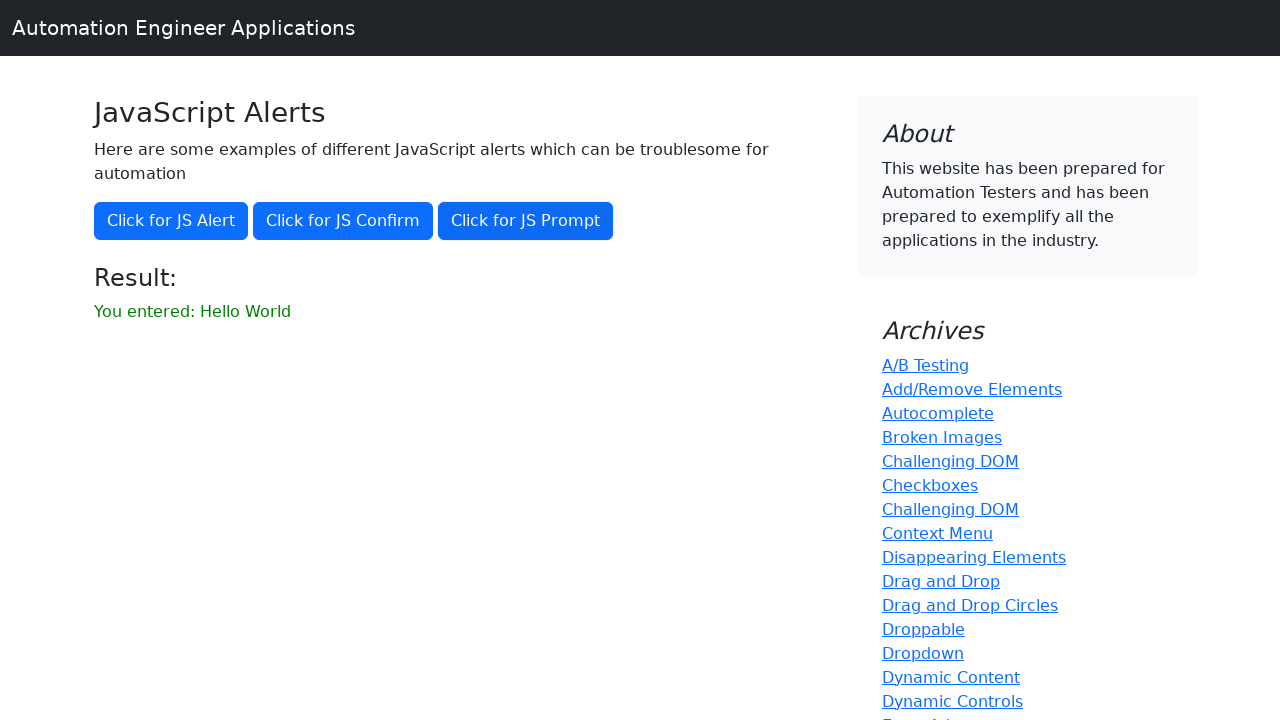

Result message element loaded
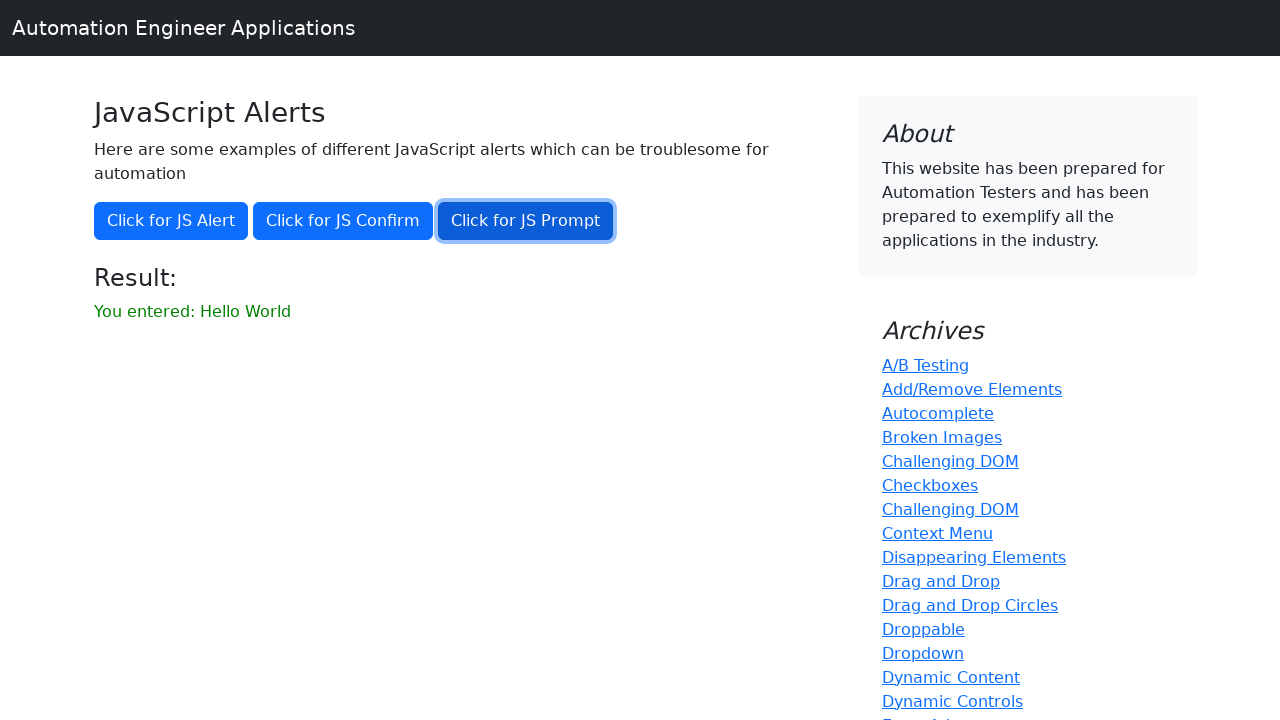

Retrieved result text: 'You entered: Hello World'
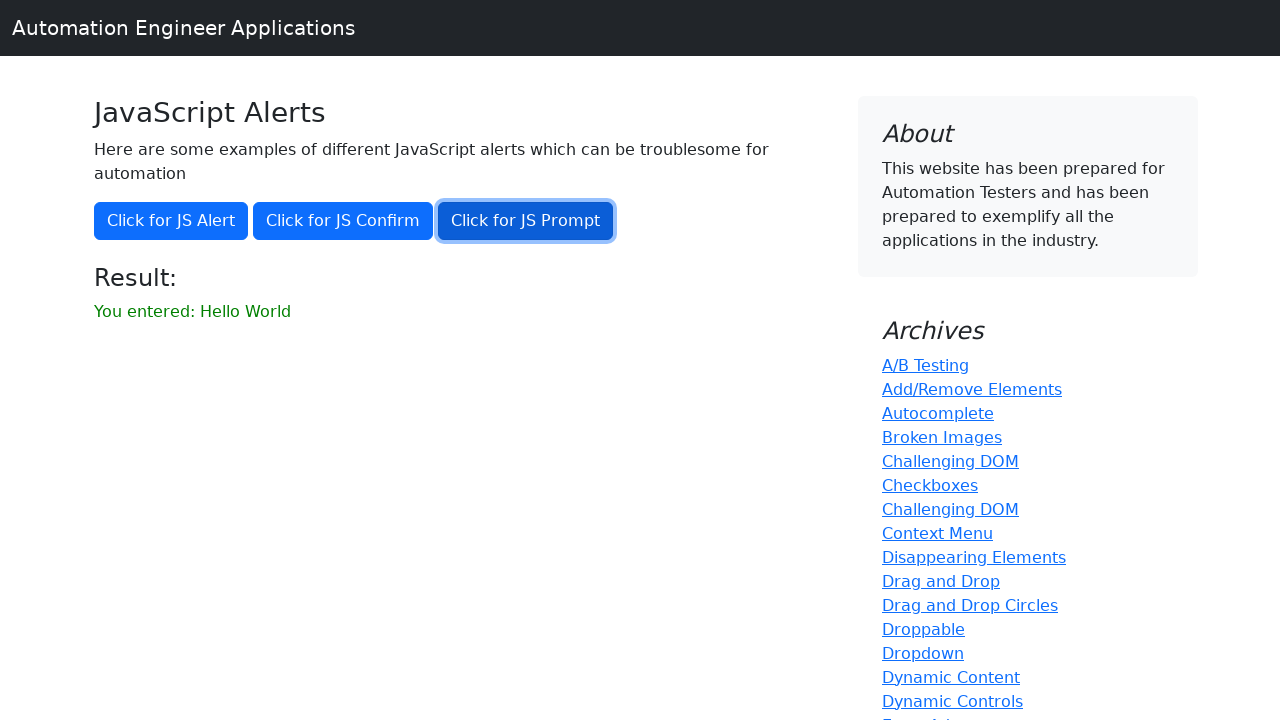

Verified result text matches expected 'You entered: Hello World'
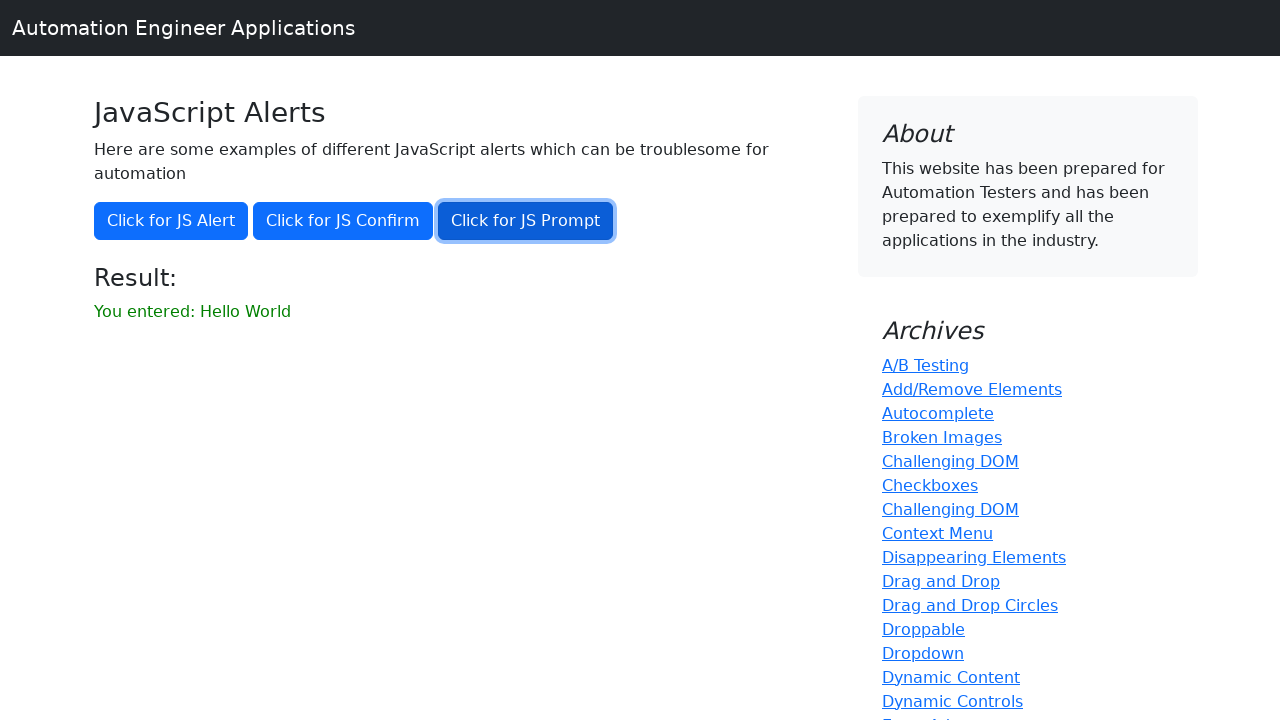

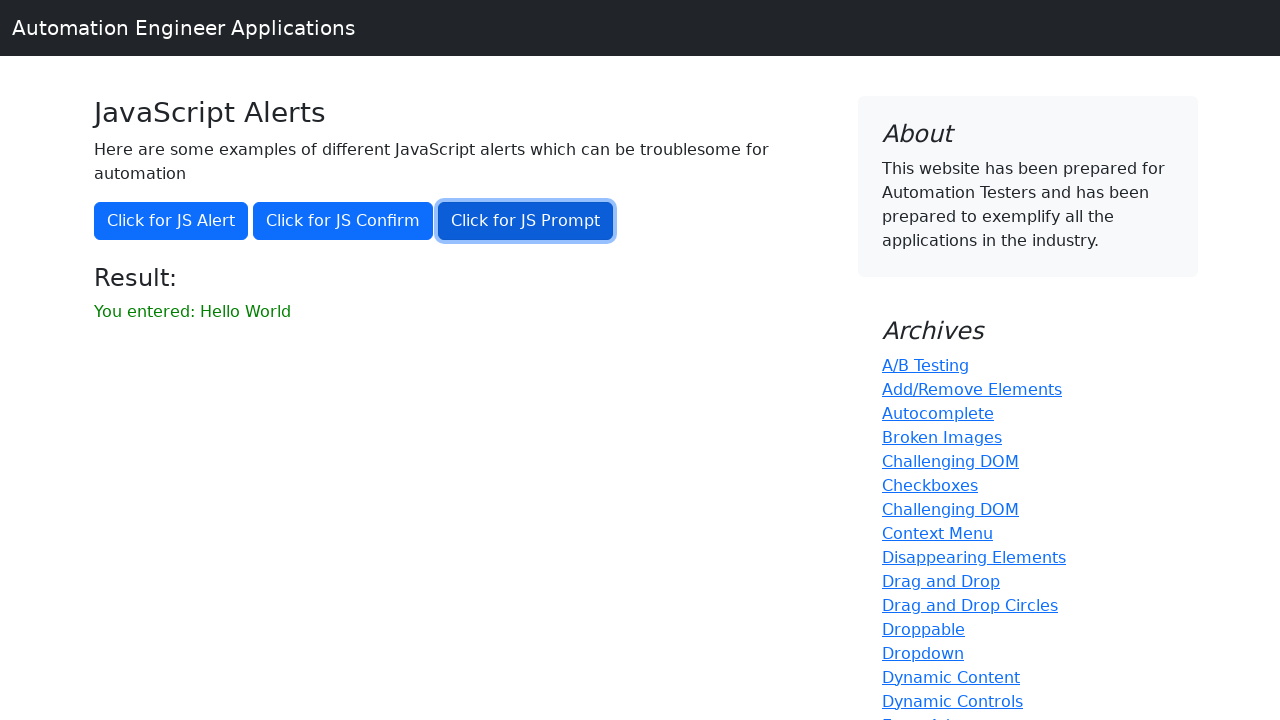